Tests clicking a button on Mozilla's accessibility test page by clicking button B1.

Starting URL: https://www-archive.mozilla.org/projects/ui/accessibility/unix/testcase/html/#Button_Test_Cases

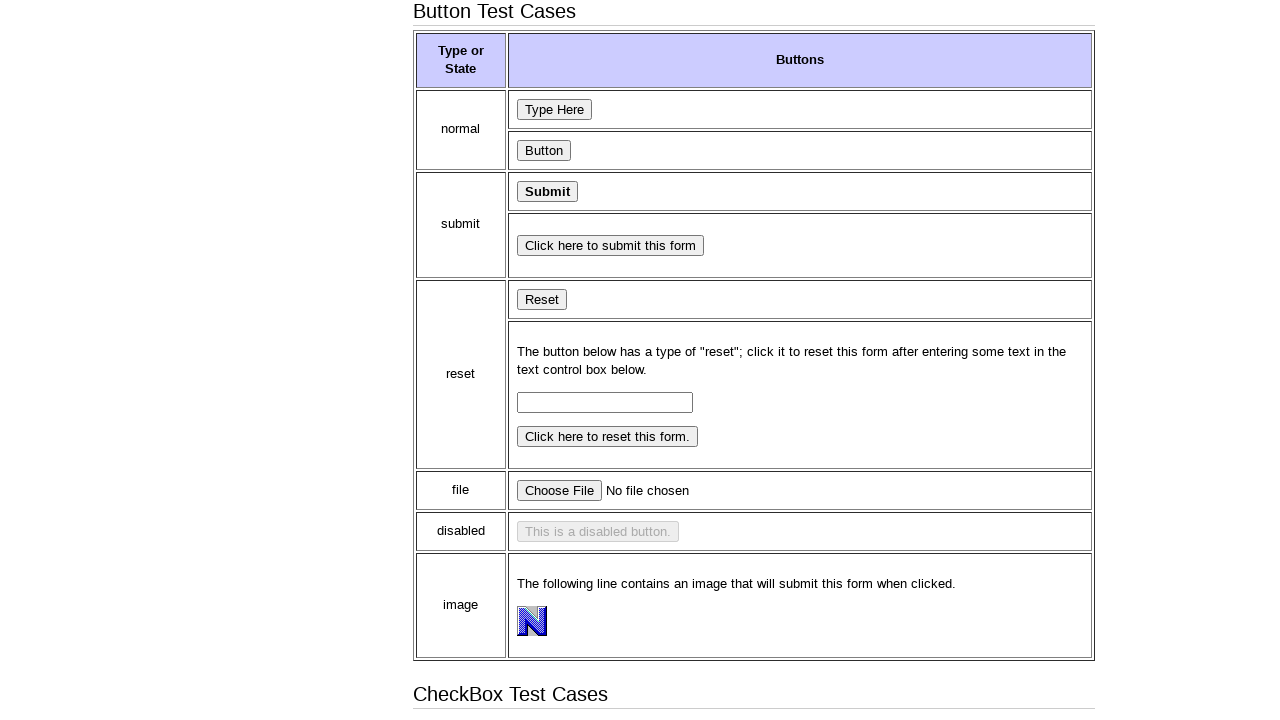

Filled text input field with 'new text' on //input[@type='text' and @name='test']
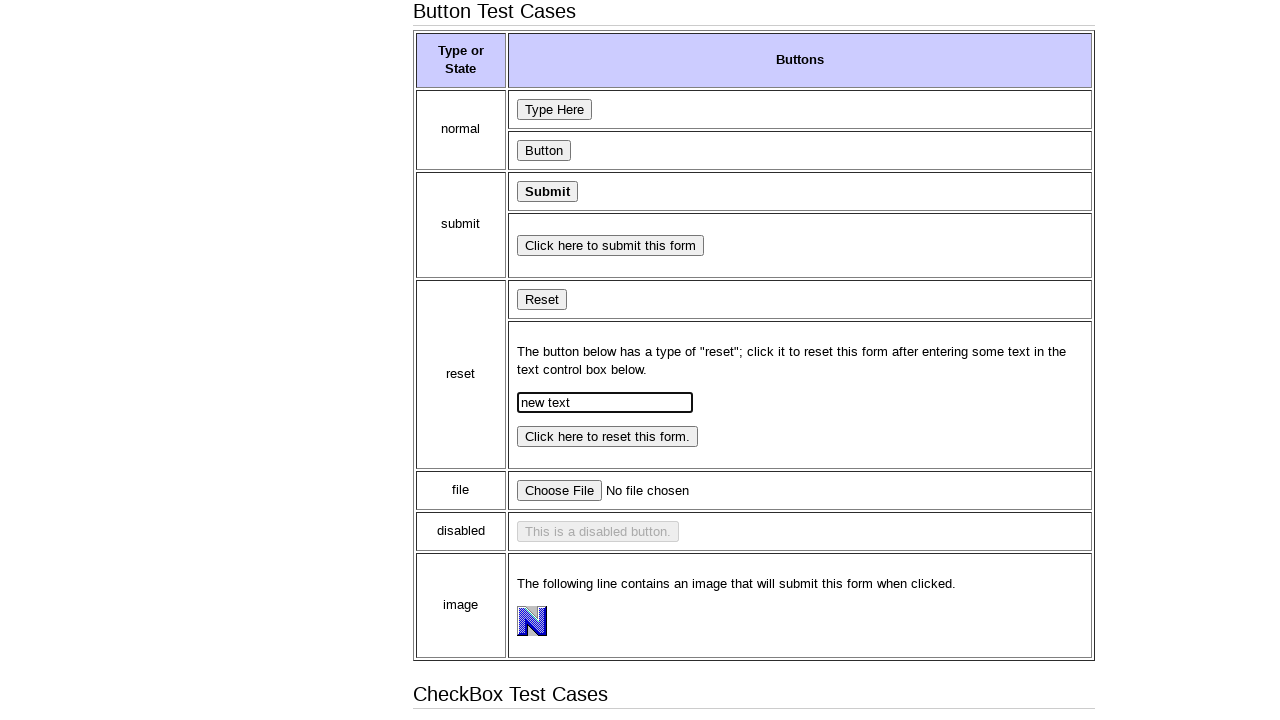

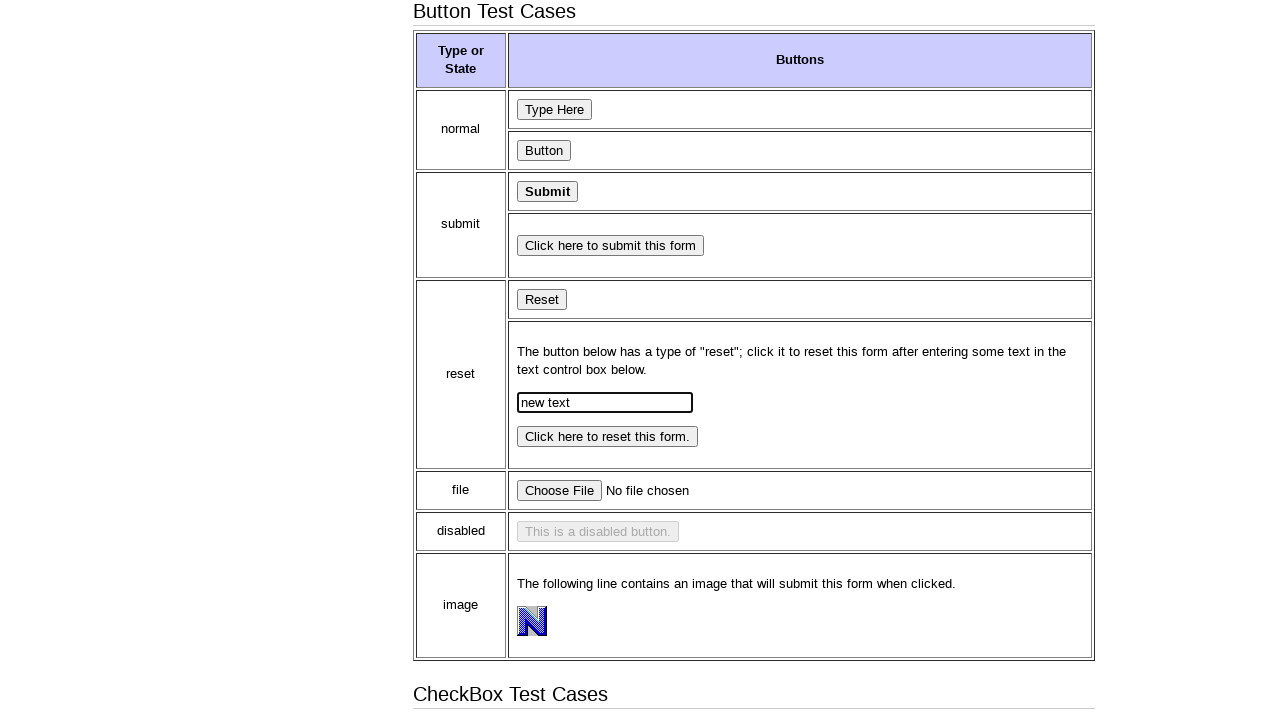